Tests the protein search functionality on KinaseNET by entering a search query and submitting the form to find protein information.

Starting URL: http://www.kinasenet.ca/showProtein

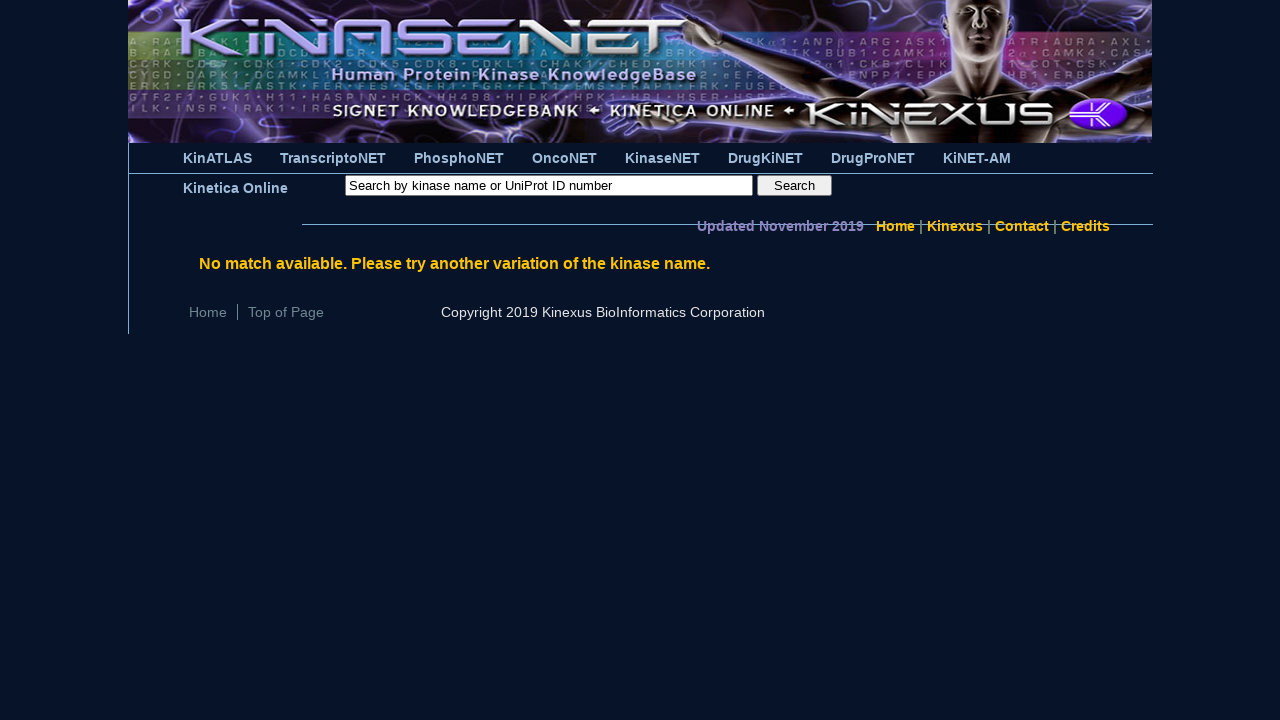

Filled search query field with 'PKA' on input[name='query']
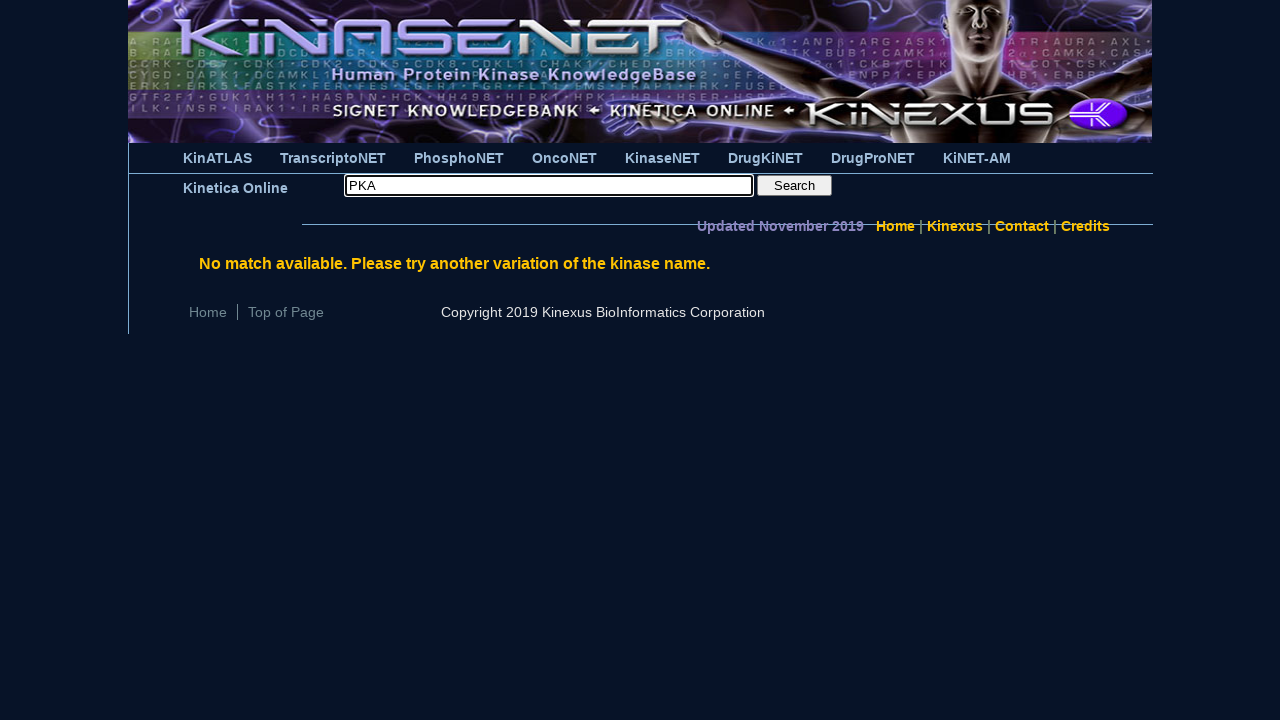

Clicked search button to submit protein search at (794, 185) on #search
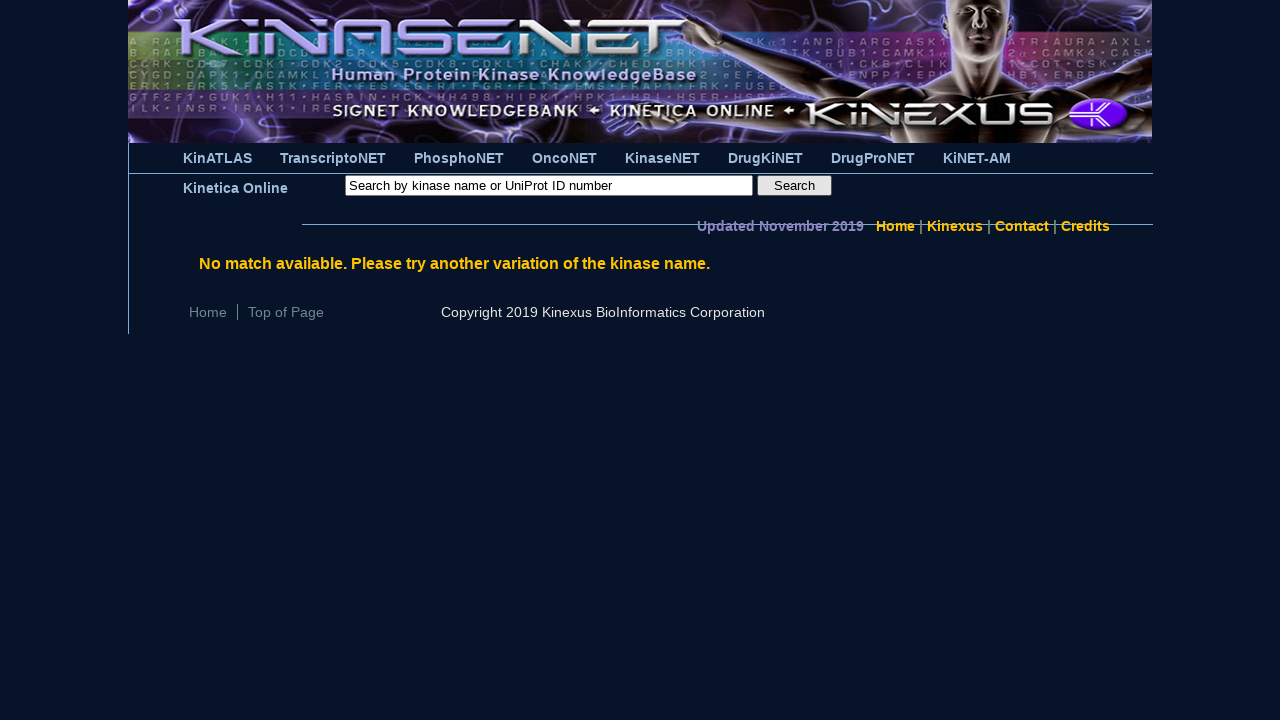

Search results loaded and network idle
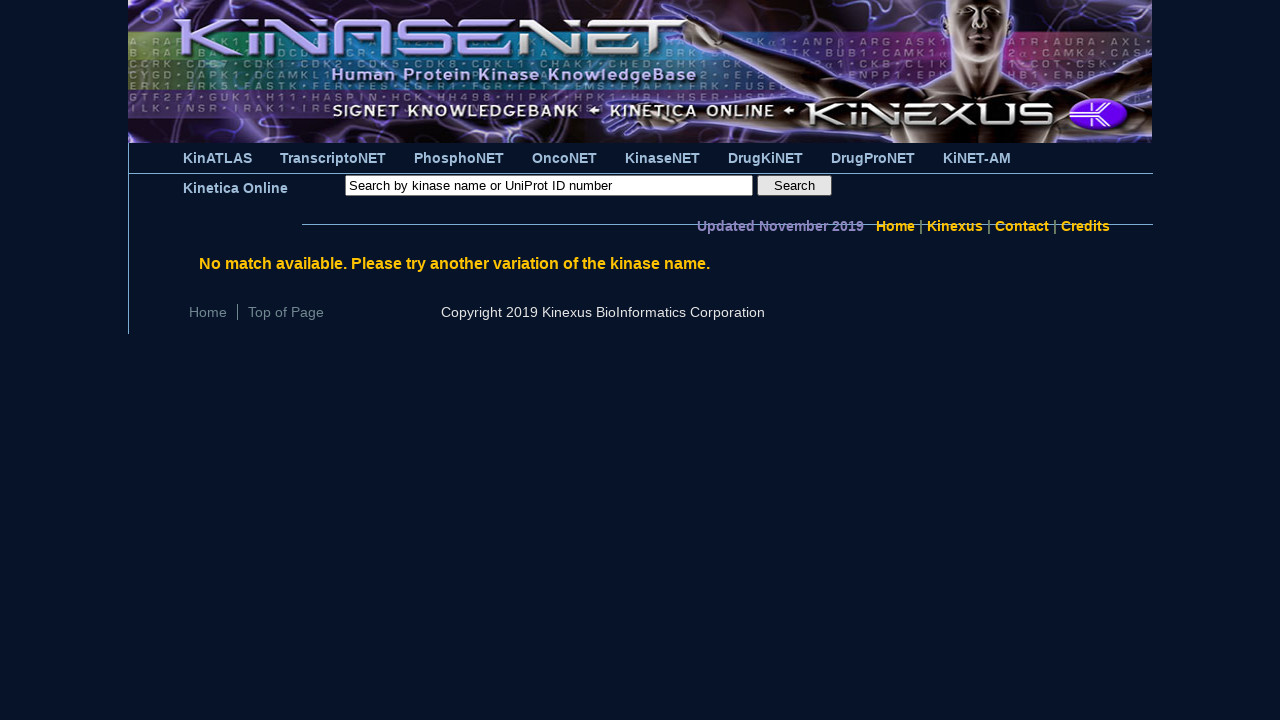

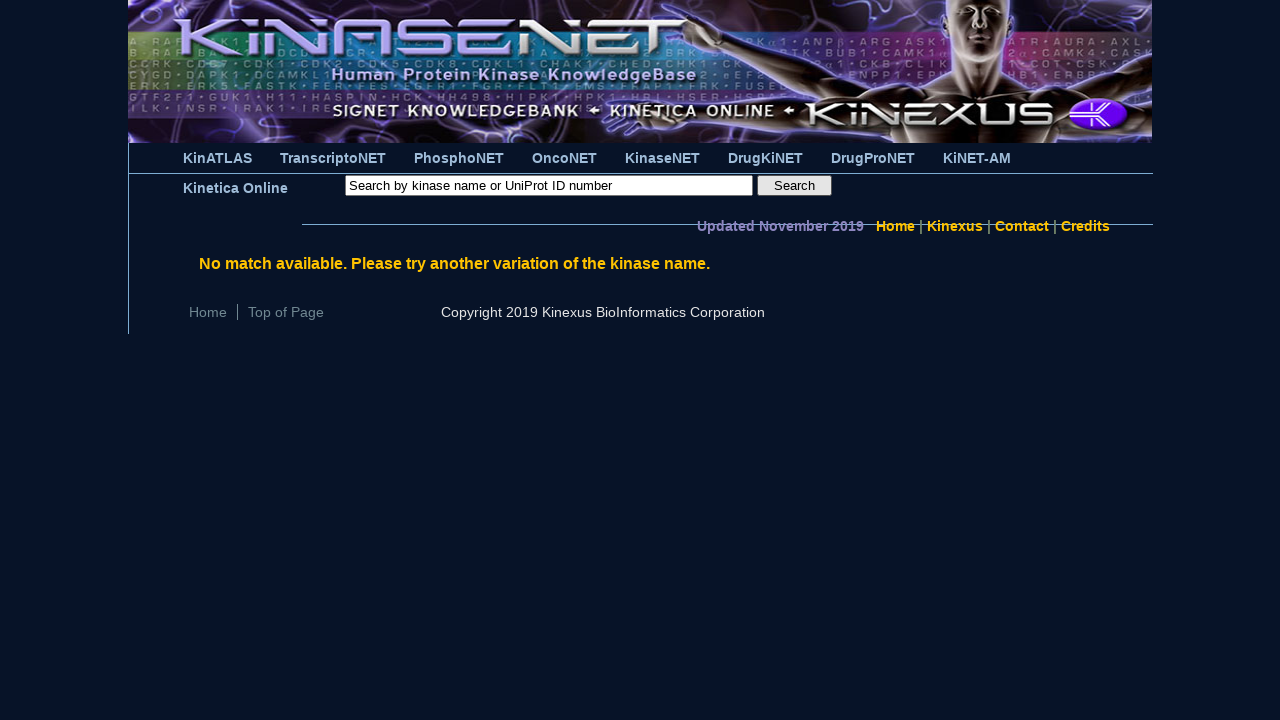